Tests JavaScript alert handling by clicking a button that triggers an alert and accepting it

Starting URL: https://the-internet.herokuapp.com/javascript_alerts

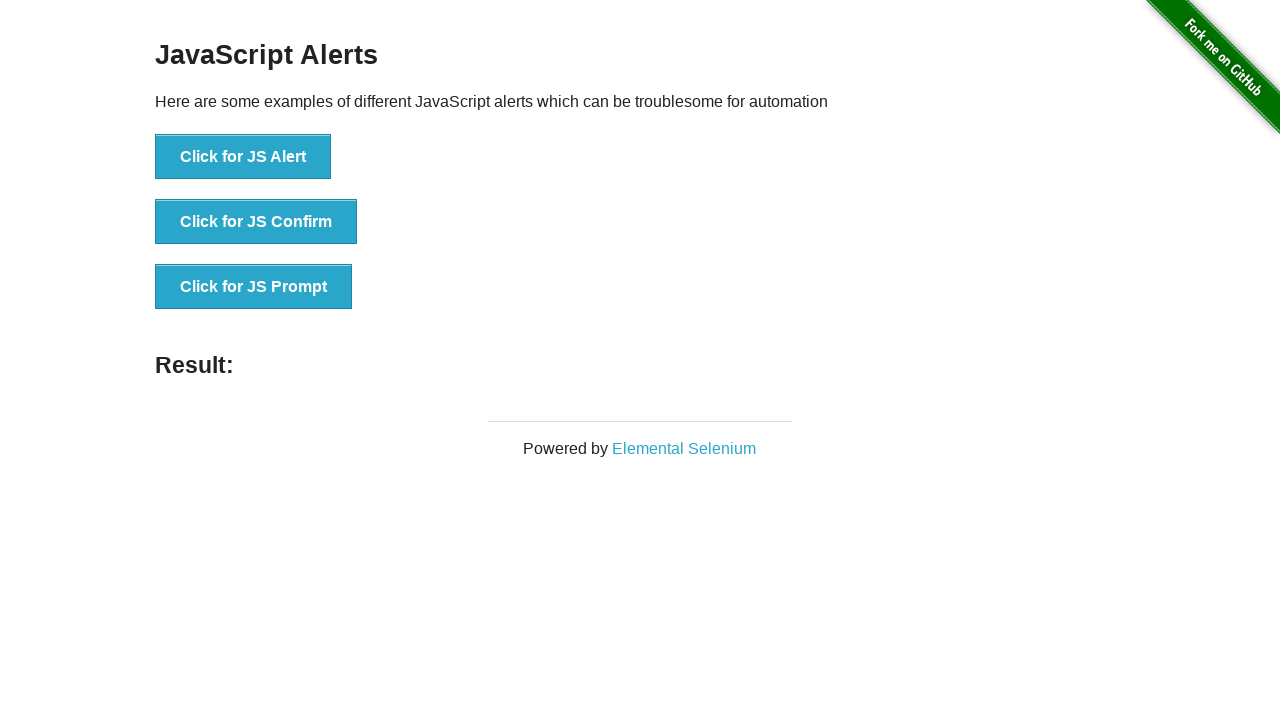

Clicked button to trigger JavaScript alert at (243, 157) on xpath=//button[normalize-space()='Click for JS Alert']
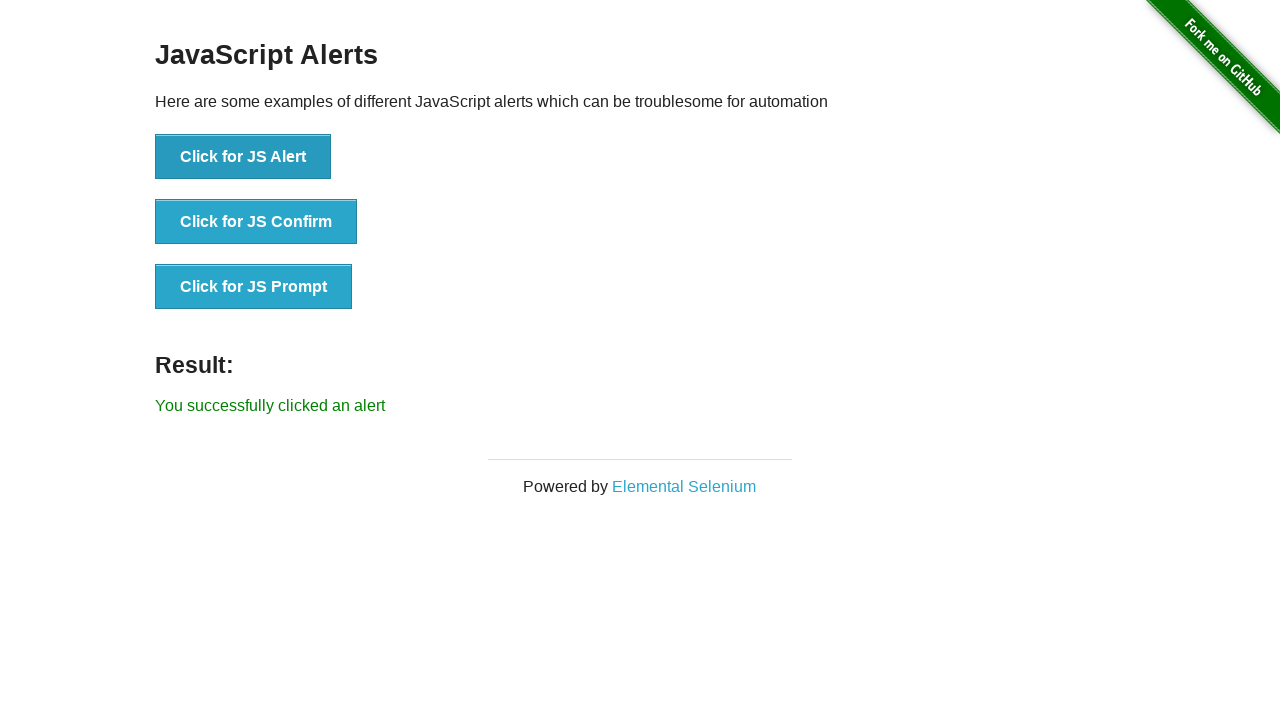

Set up dialog handler to accept alerts
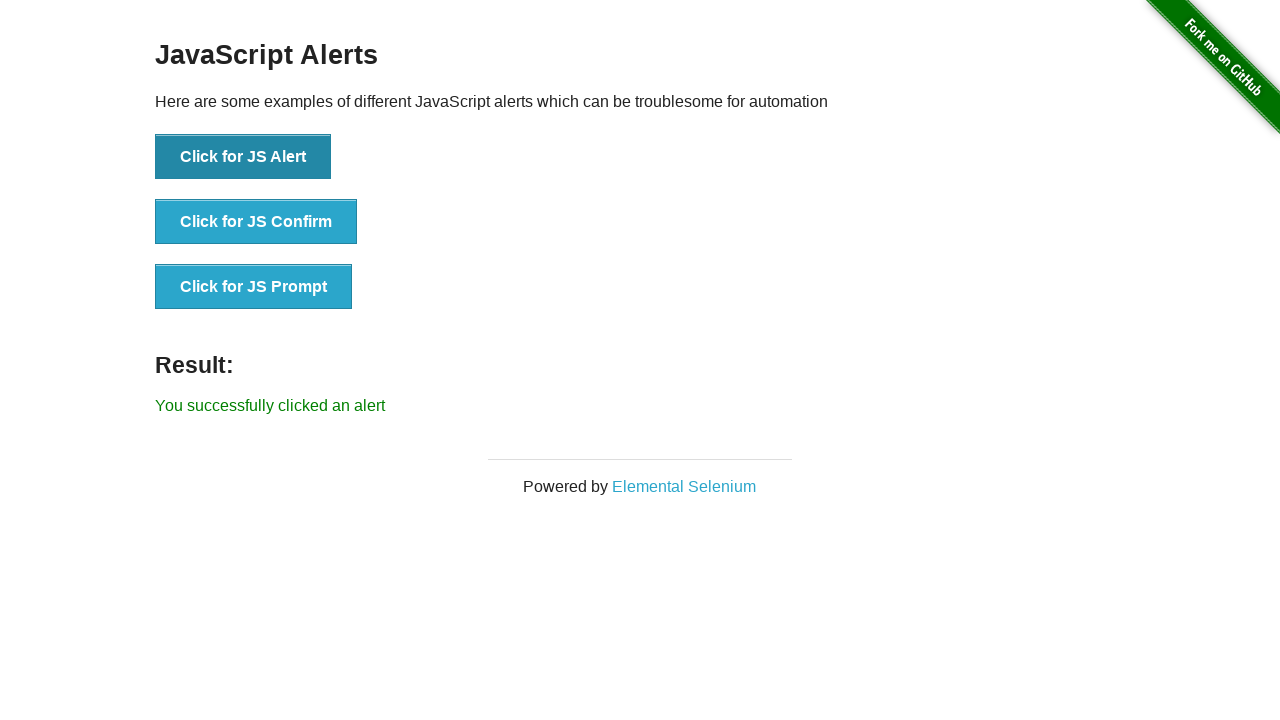

Reloaded the page to reset state
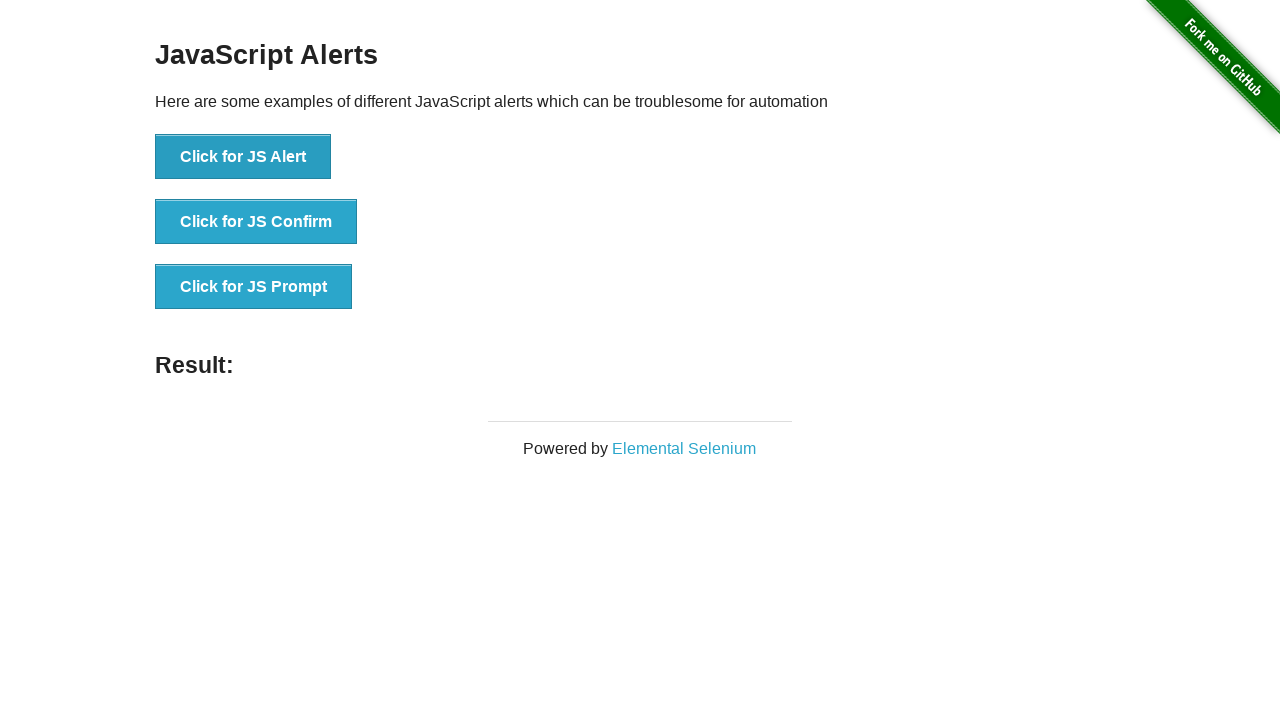

Set up one-time dialog handler to accept the next alert
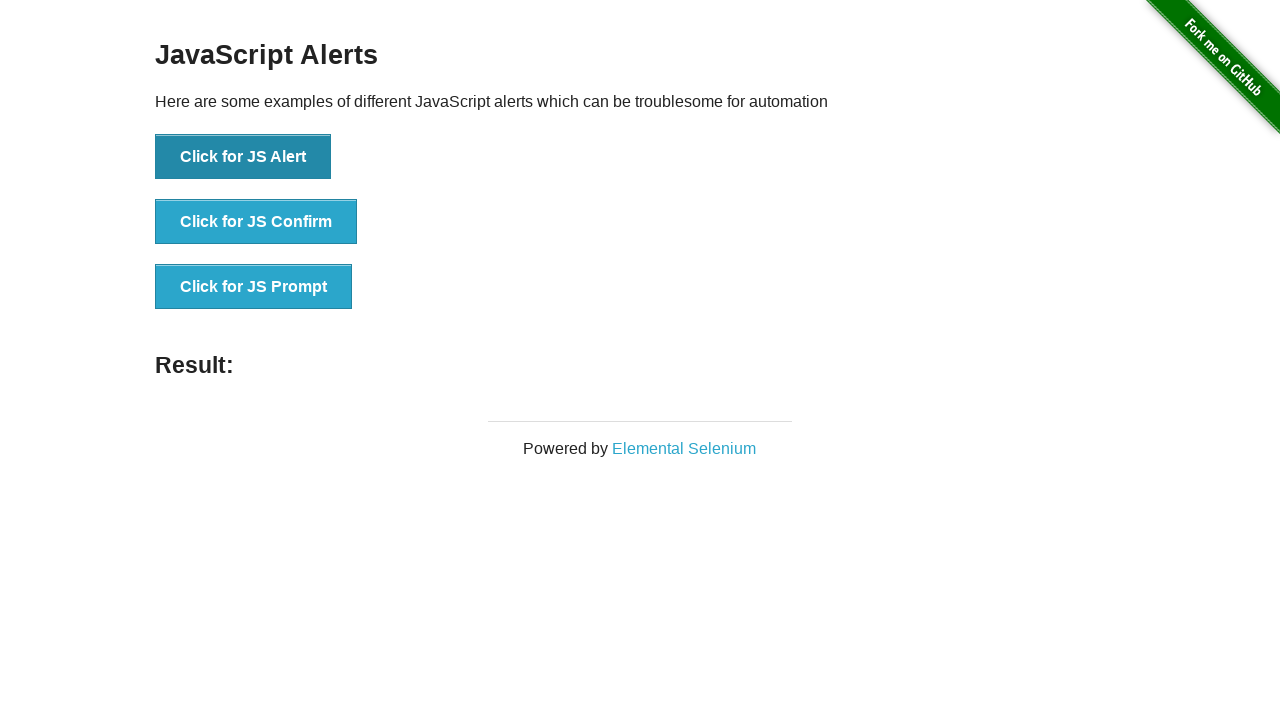

Clicked button to trigger JavaScript alert at (243, 157) on xpath=//button[normalize-space()='Click for JS Alert']
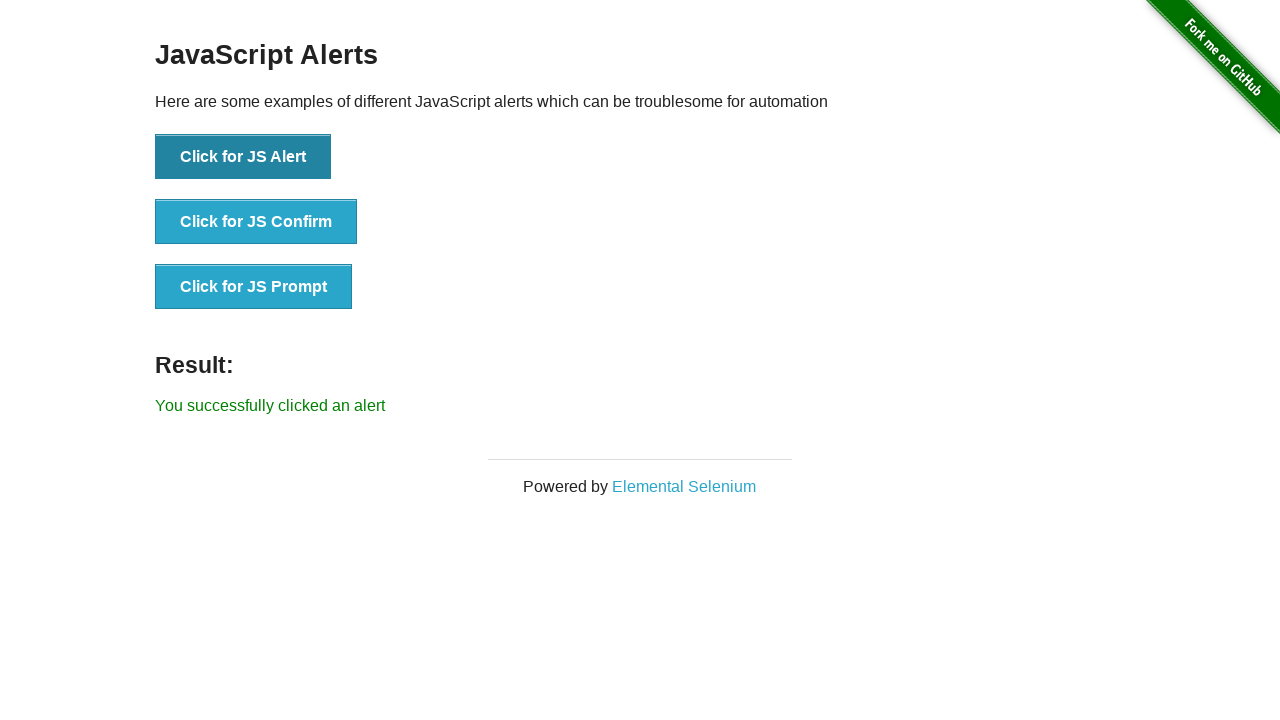

Waited for alert handling to complete
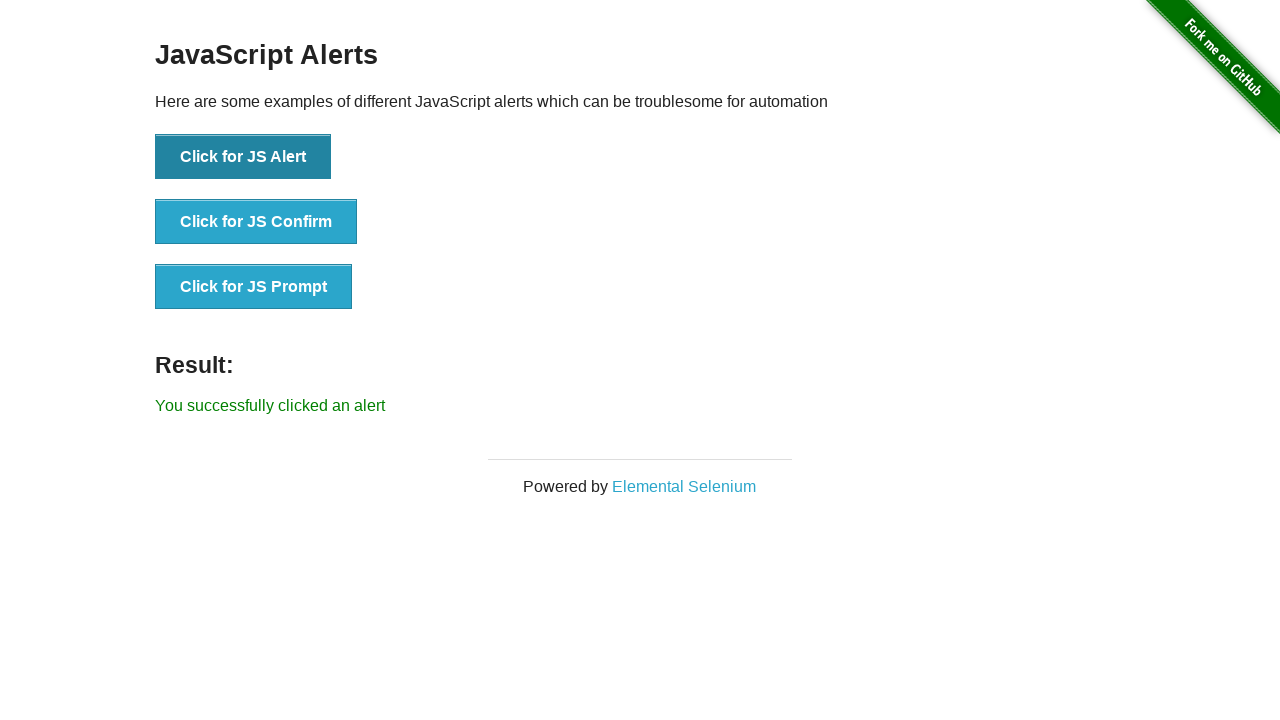

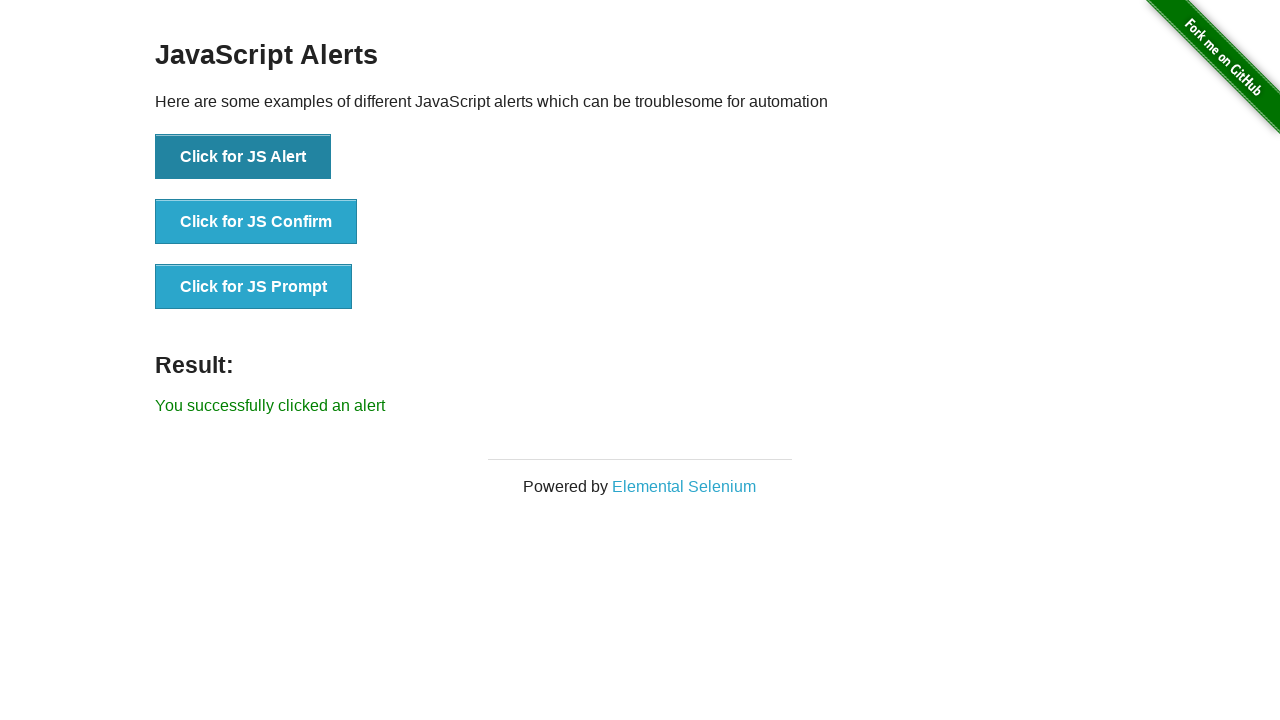